Tests dropdown/select element functionality by locating a dropdown, verifying its options, and selecting values by visible text and by index.

Starting URL: https://leafground.com/select.xhtml

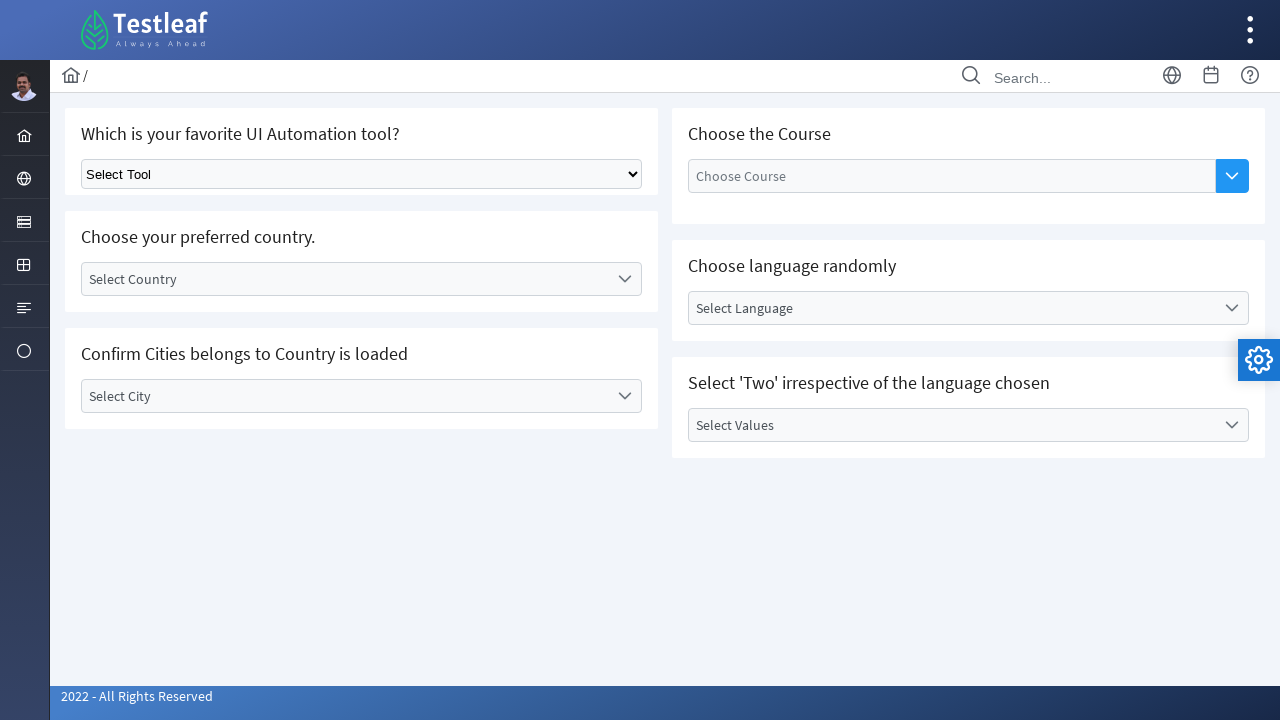

Waited for dropdown element to be visible
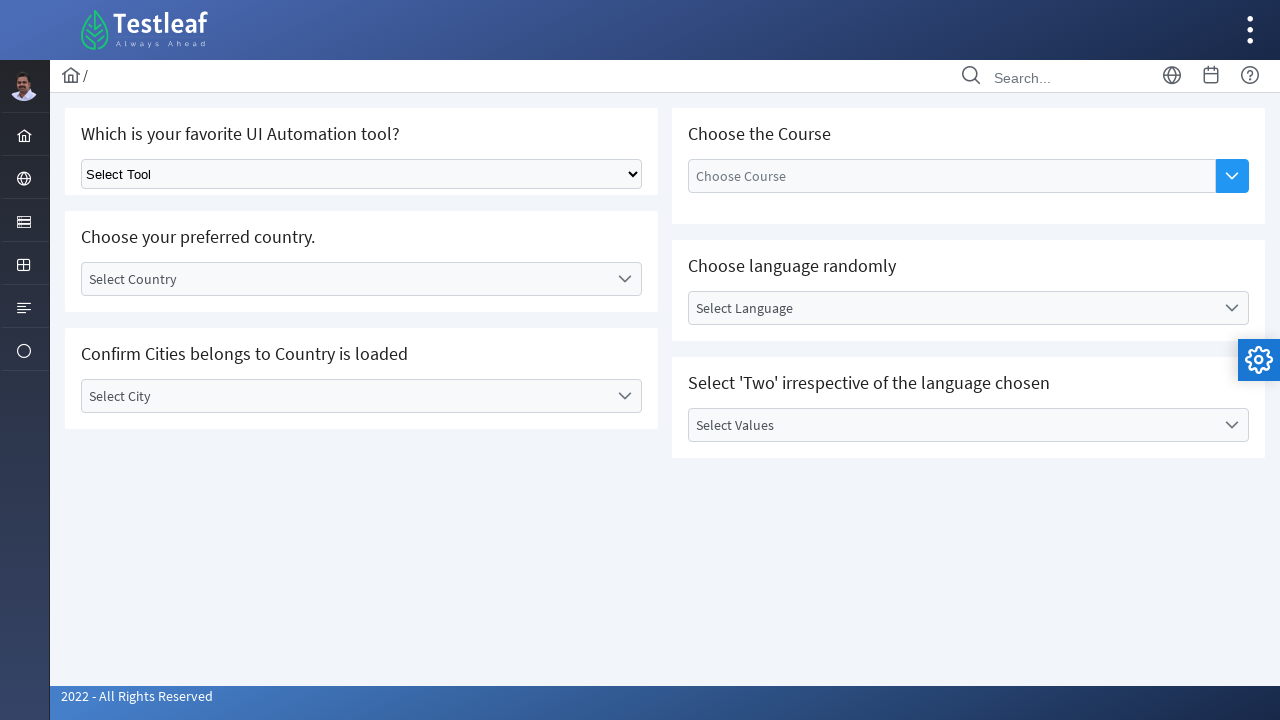

Selected 'Puppeteer' option by visible text from dropdown on select.ui-selectonemenu
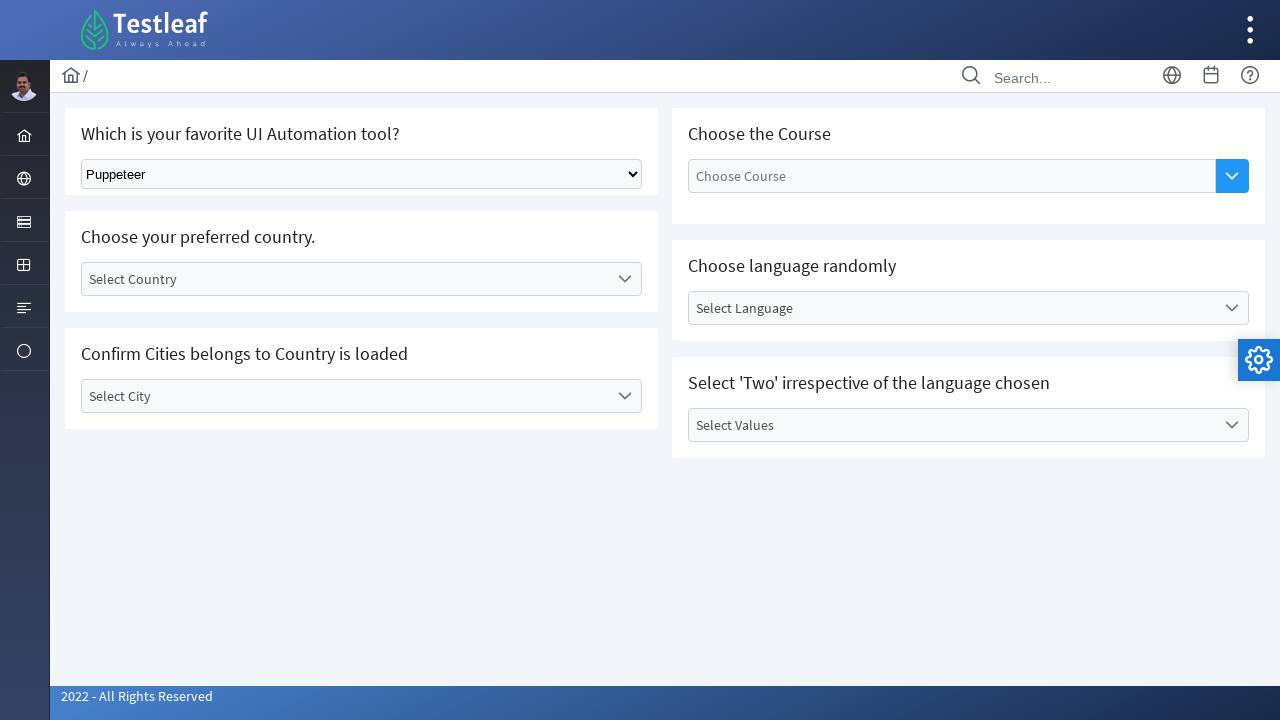

Selected option at index 1 (second option) from dropdown on select.ui-selectonemenu
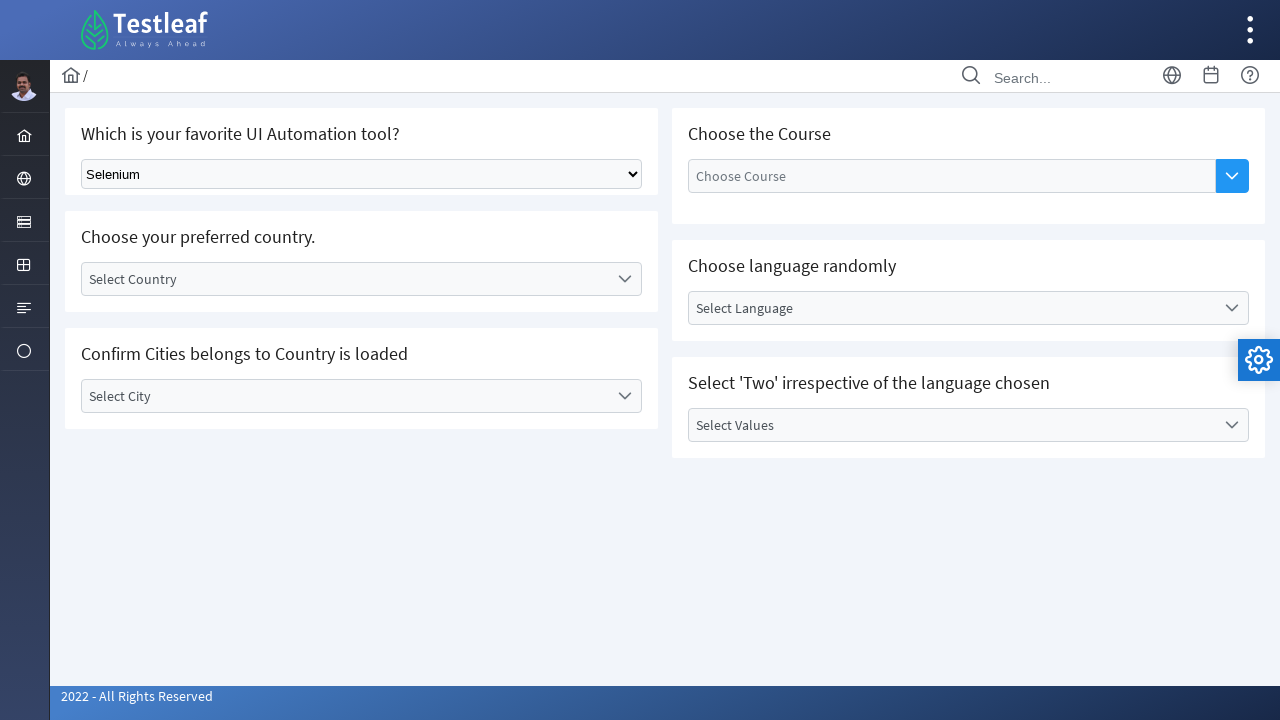

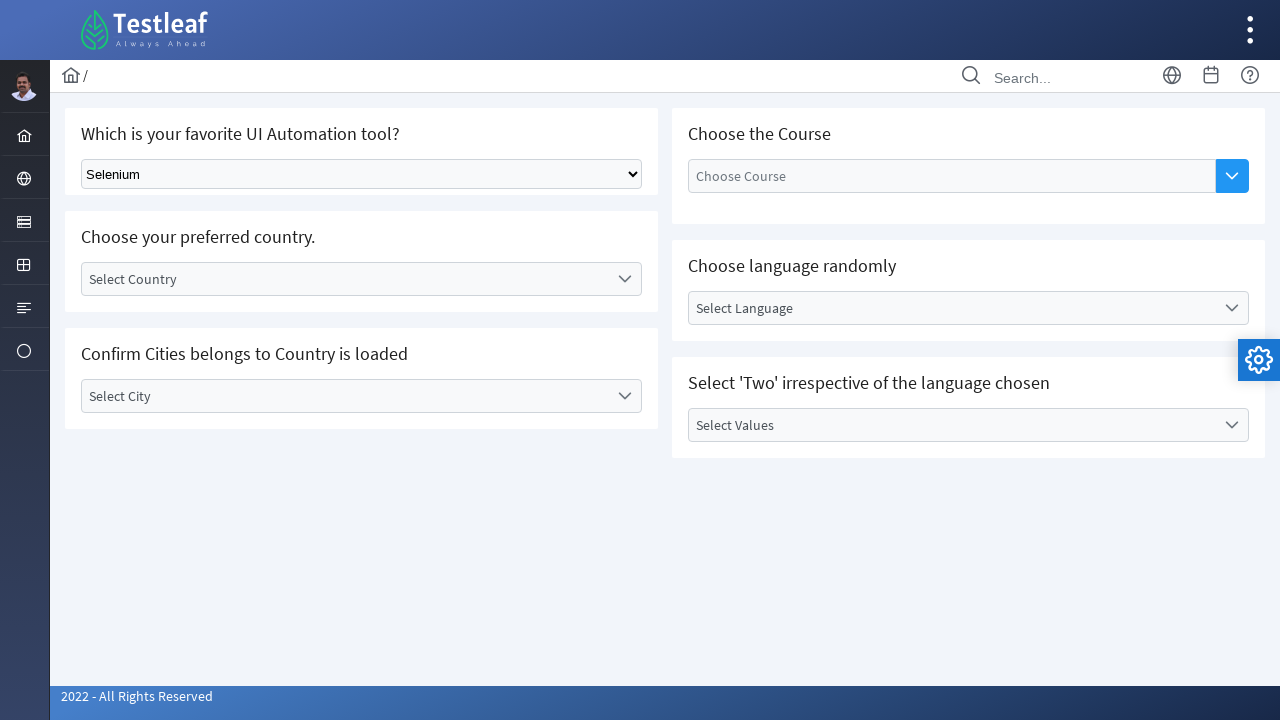